Tests the testotomasyonu.com website by verifying the URL, performing a search for "phone", checking that search results are returned, clicking on the first product, and verifying the product description contains "phone".

Starting URL: https://www.testotomasyonu.com

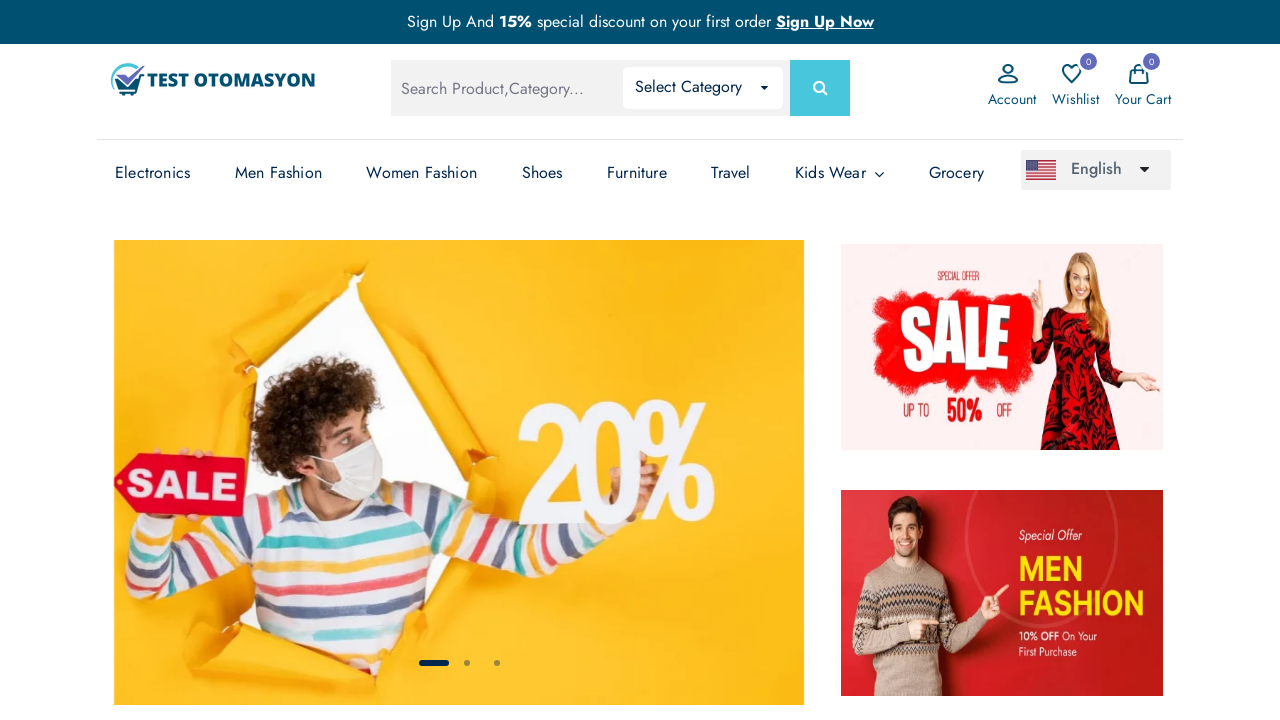

Verified URL contains 'testotomasyonu'
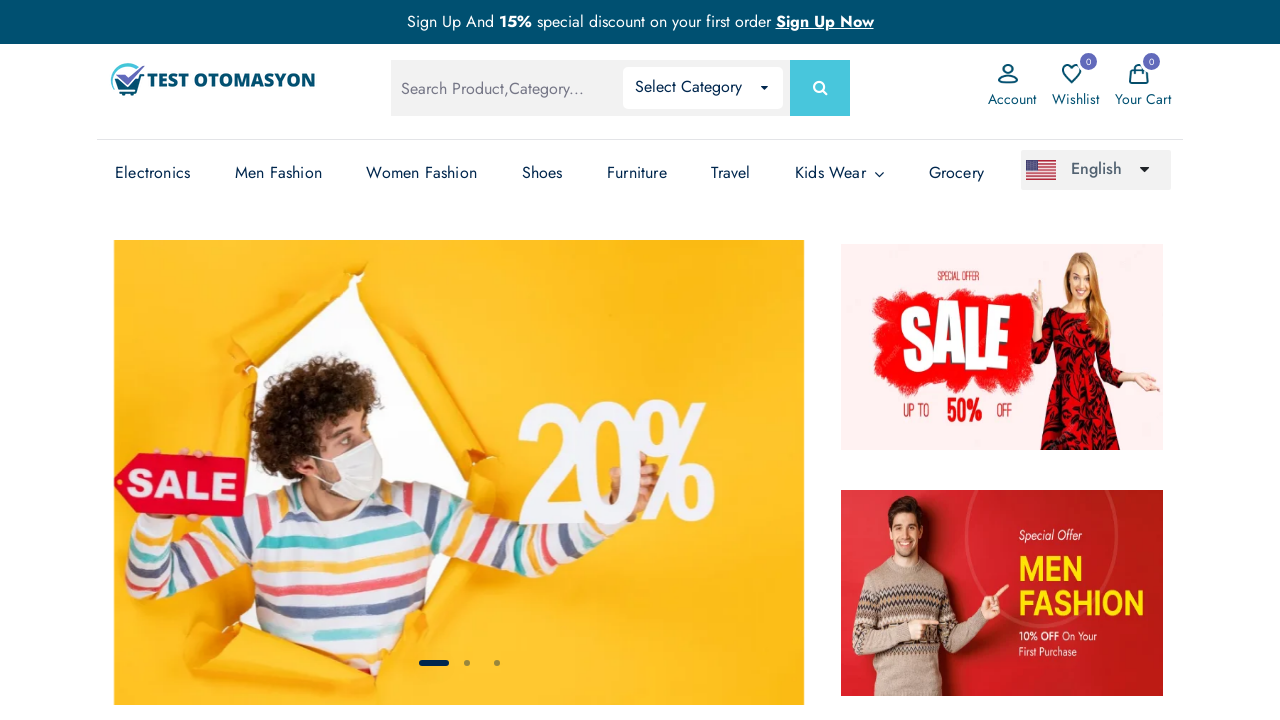

Filled search field with 'phone' on #global-search
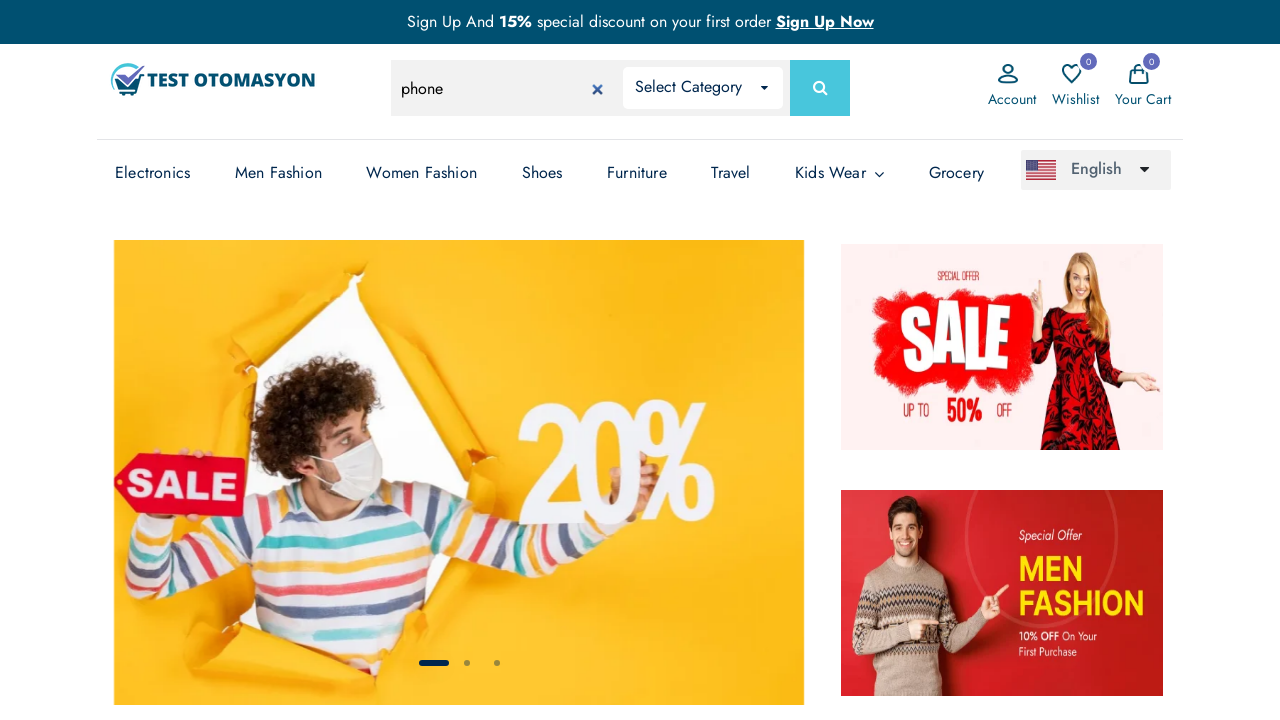

Pressed Enter to submit search on #global-search
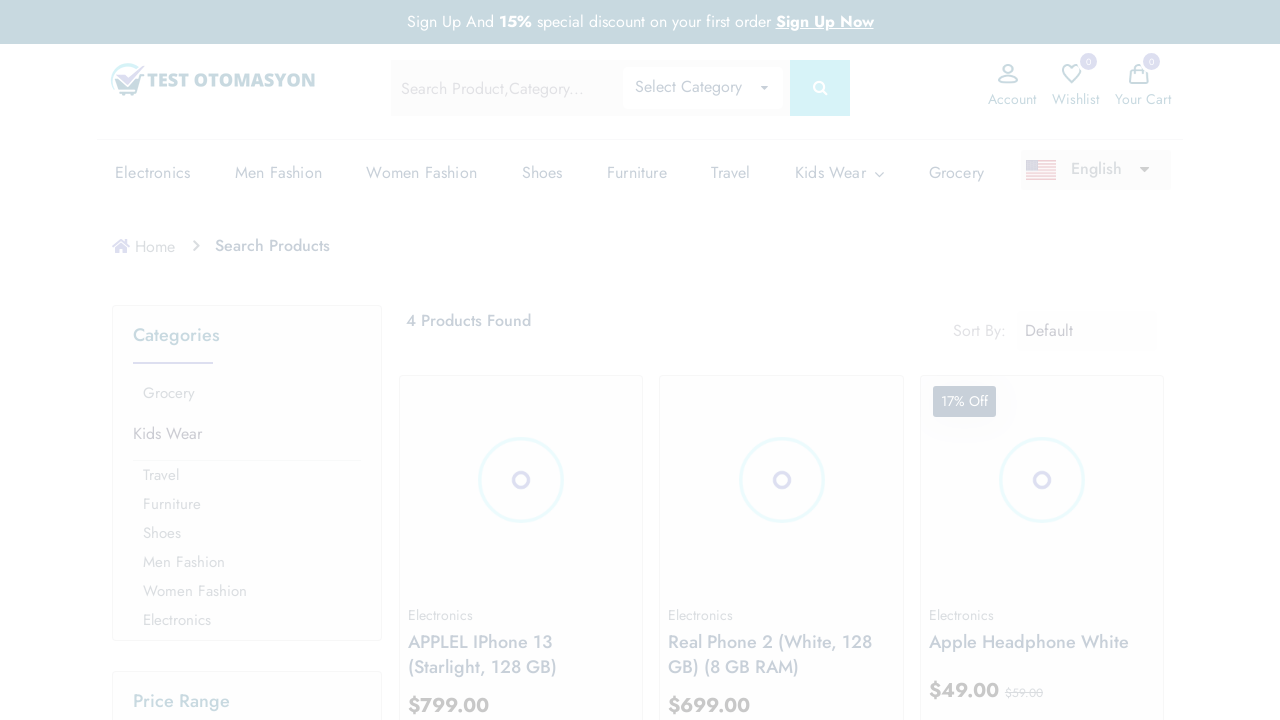

Search results loaded - product count text appeared
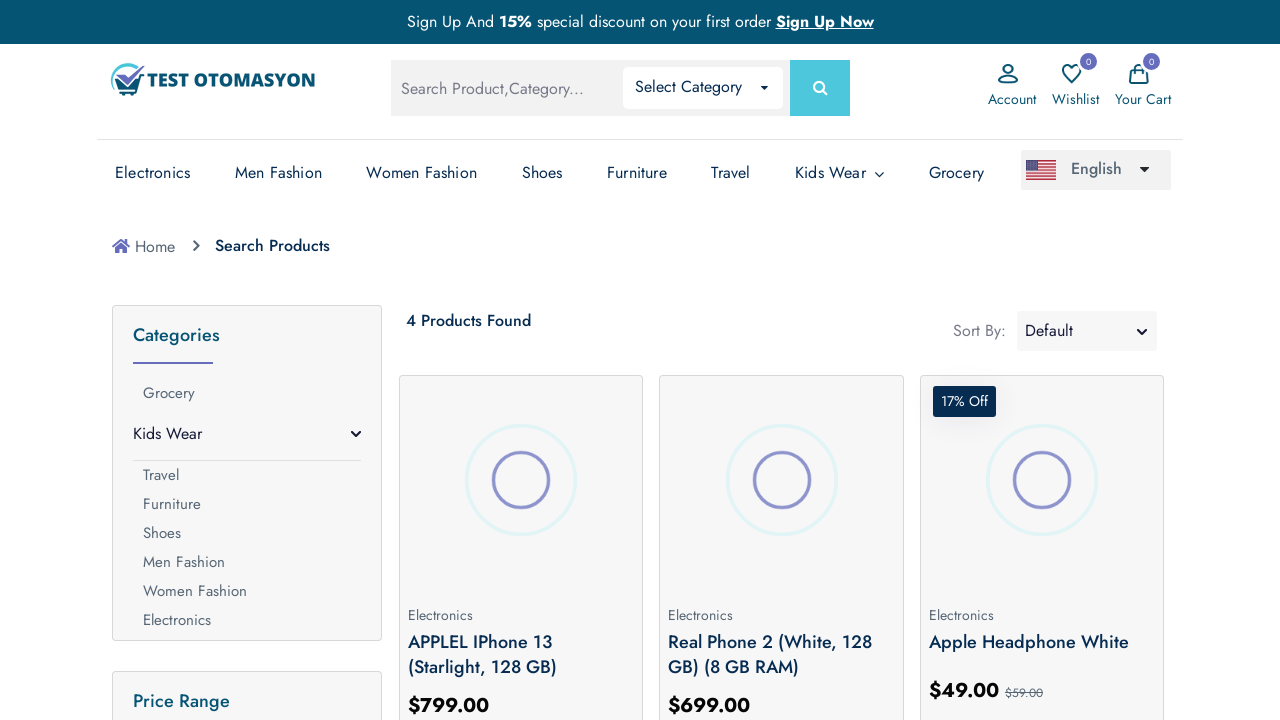

Verified search returned 4 product(s)
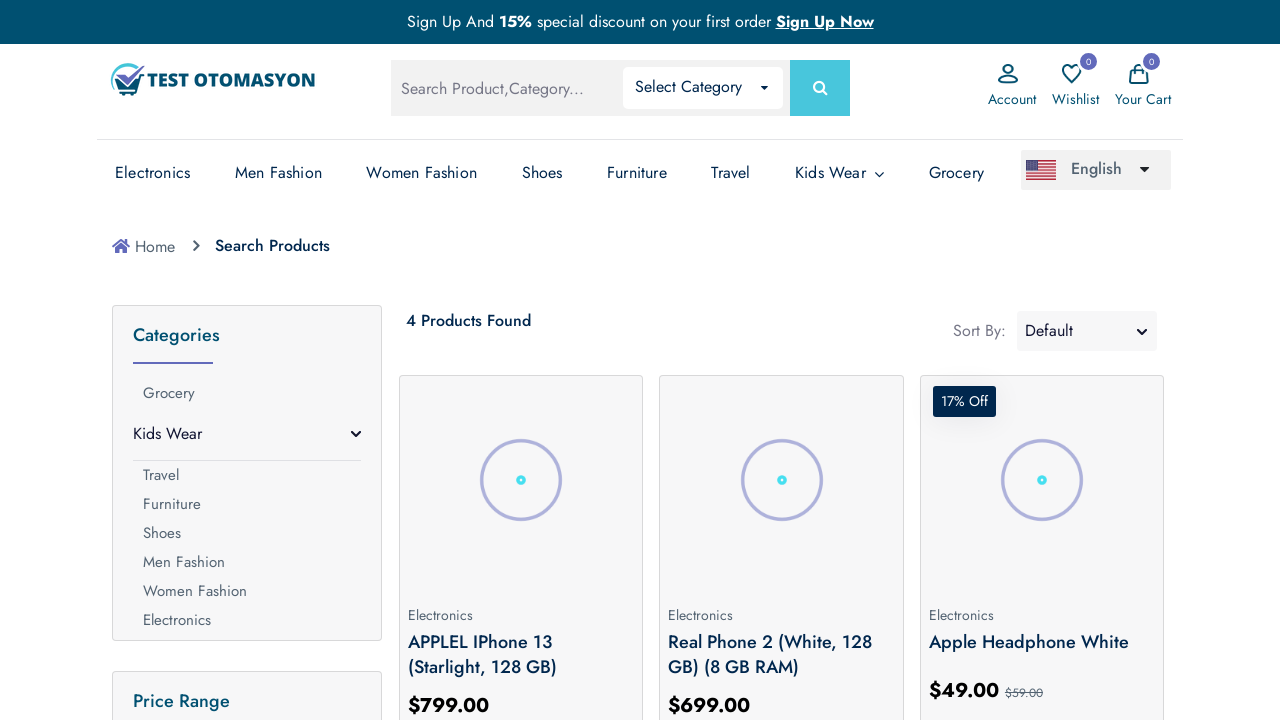

Clicked on first product in search results at (521, 540) on (//*[@class='product-box my-2  py-1'])[1]
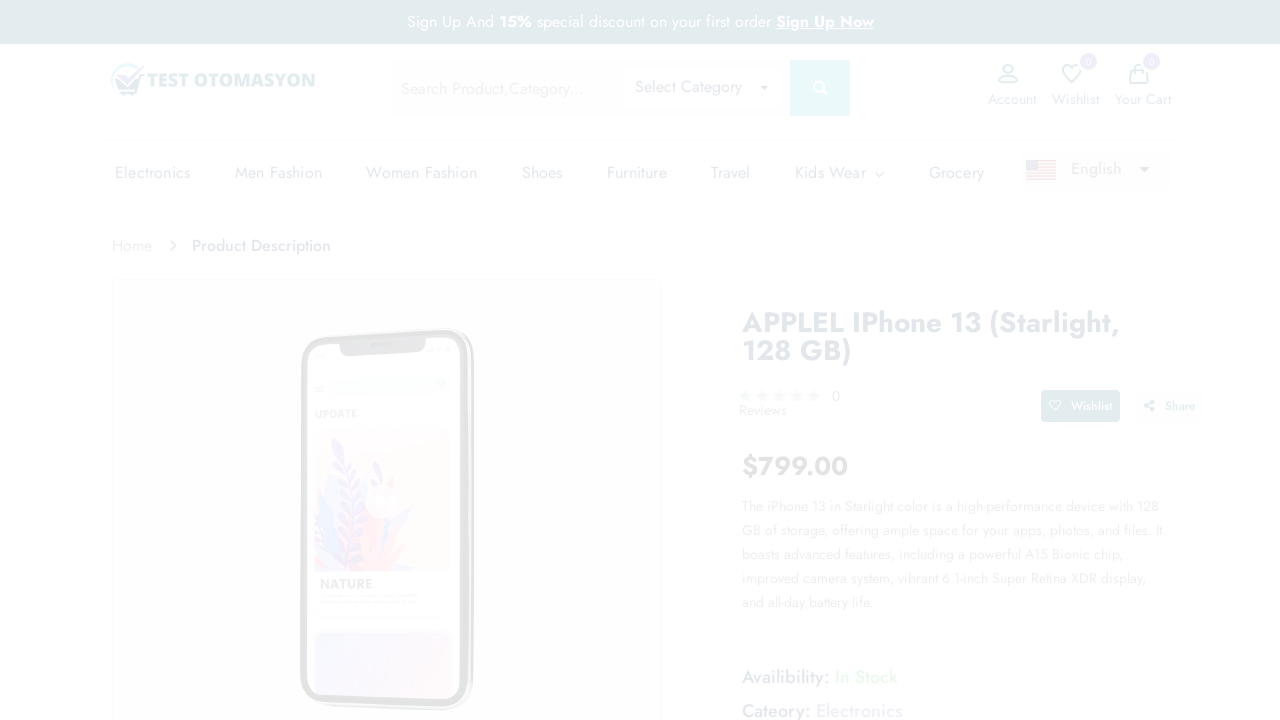

Product description element loaded
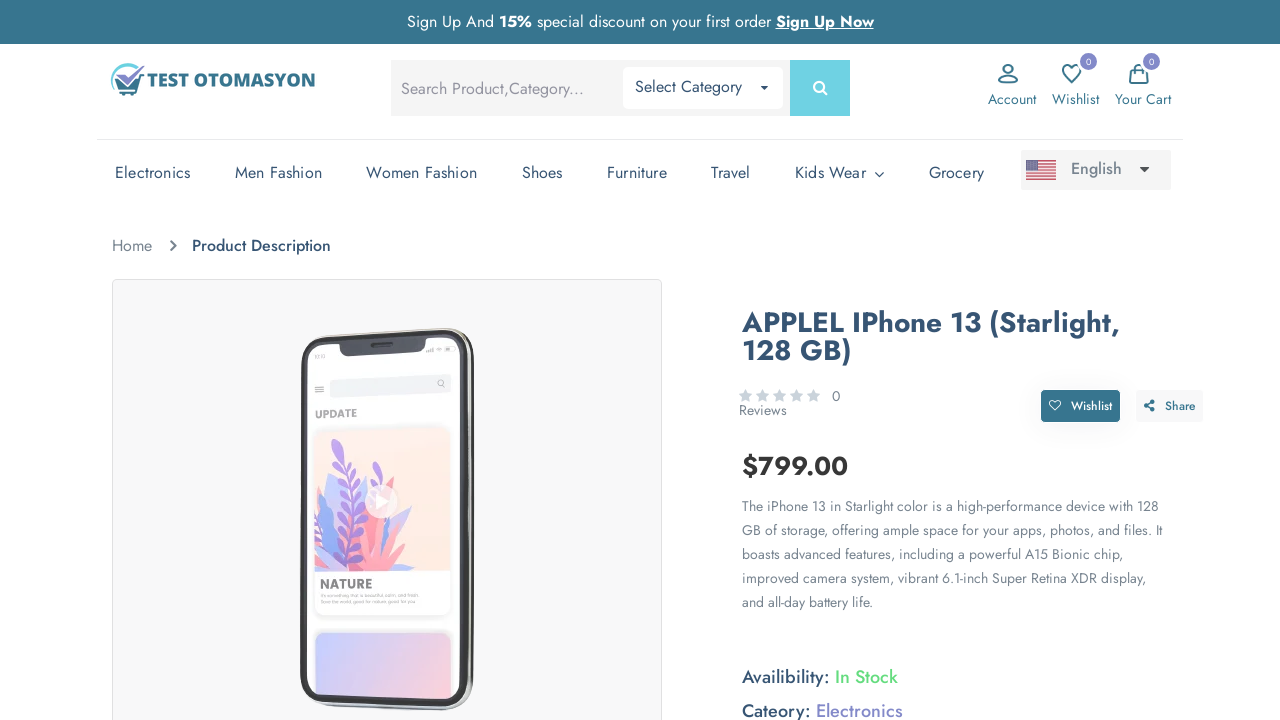

Verified product description contains 'phone'
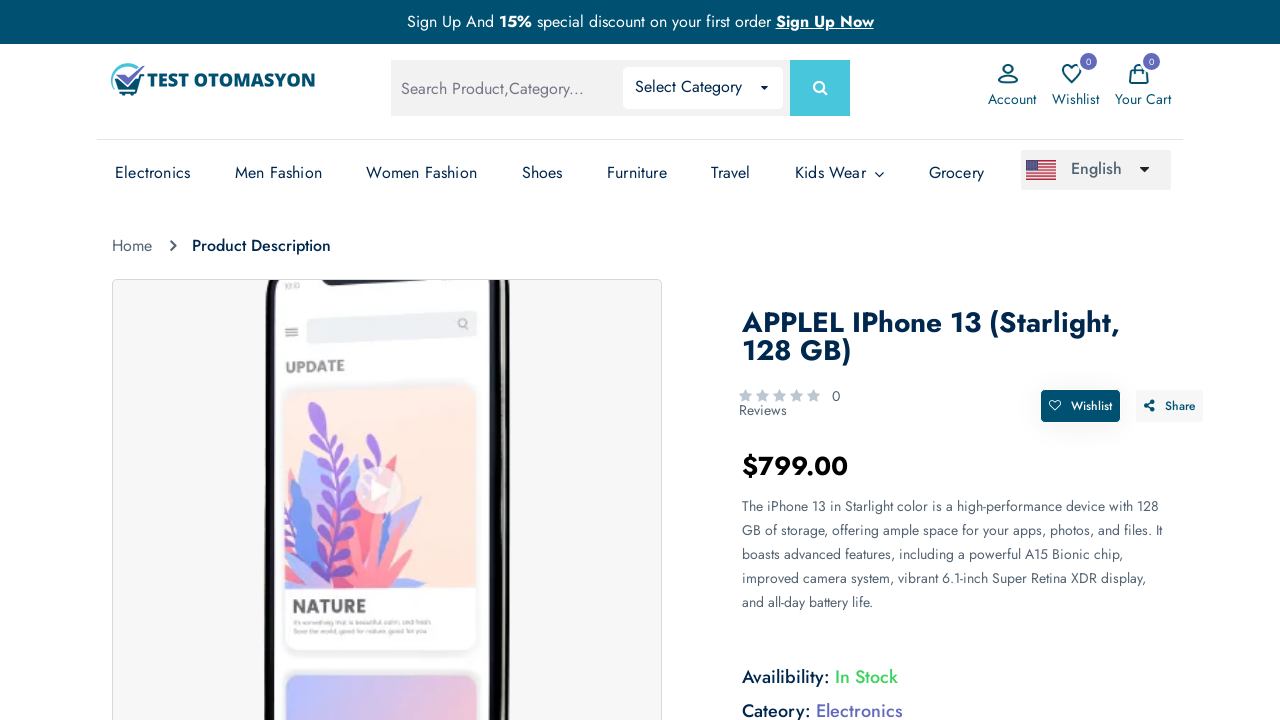

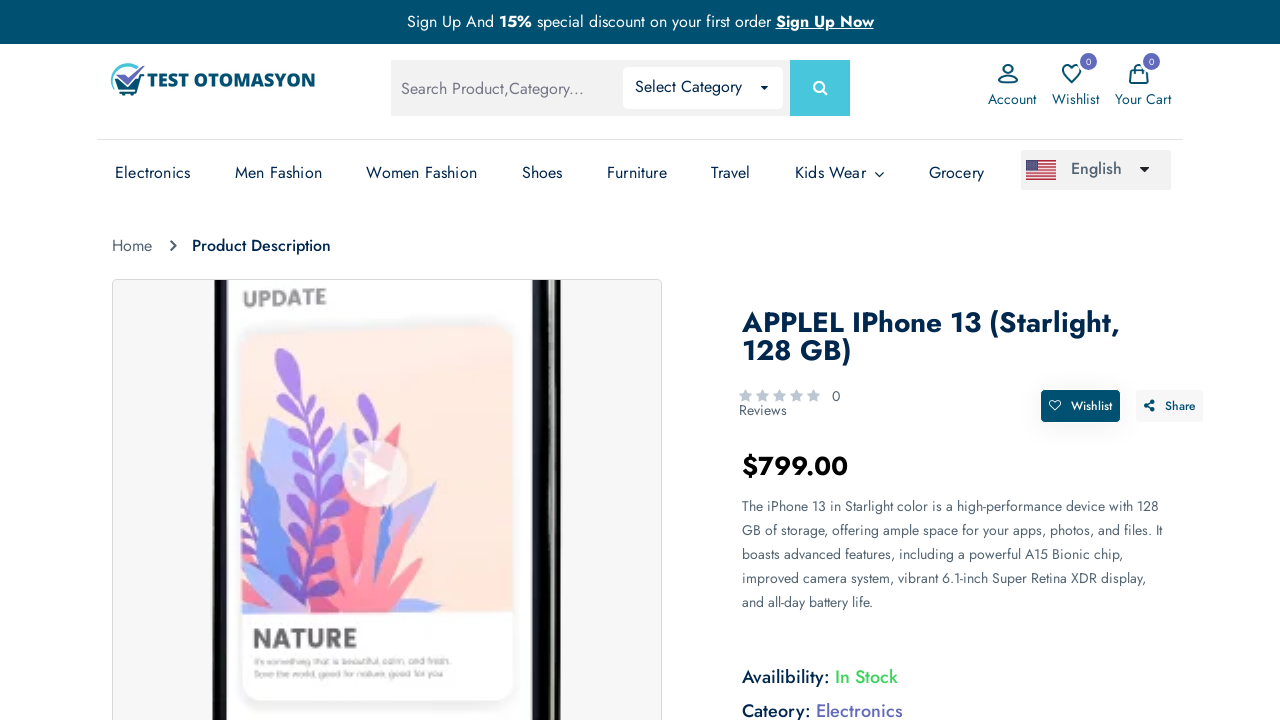